Tests checkbox functionality by verifying initial state, clicking a checkbox, and confirming the selection state changes

Starting URL: https://rahulshettyacademy.com/dropdownsPractise/

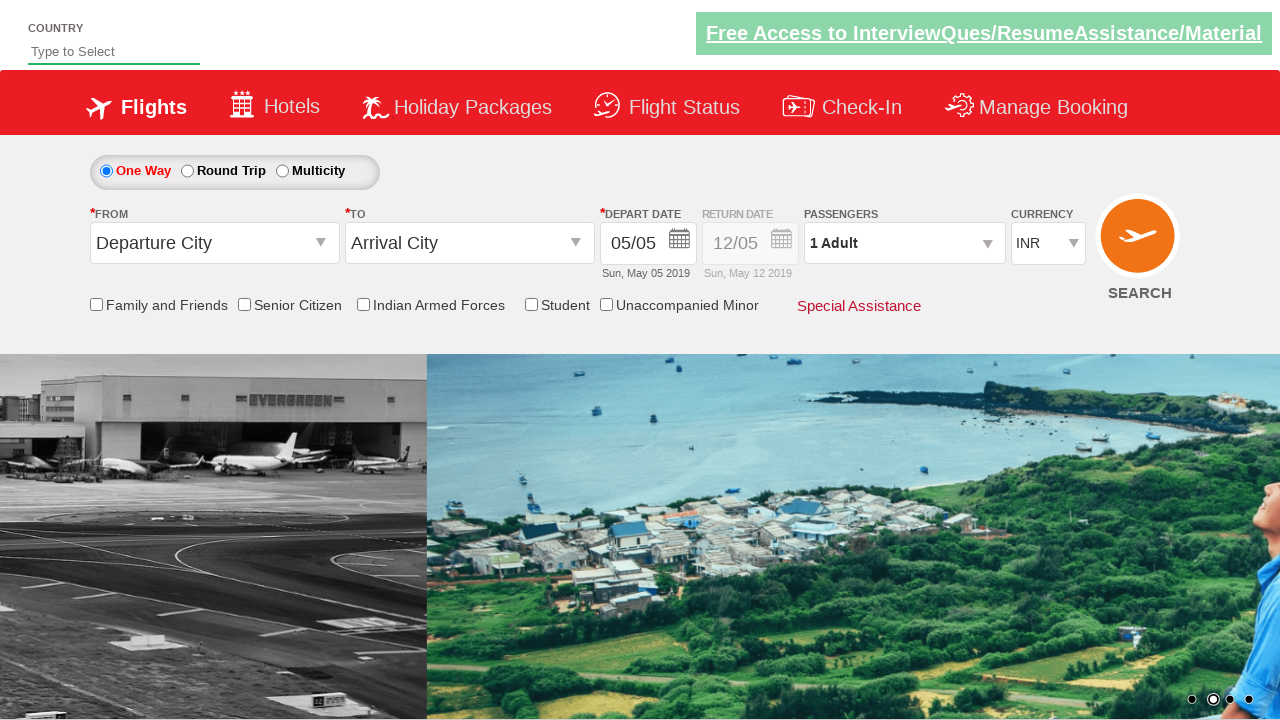

Verified friends and family checkbox is initially unchecked
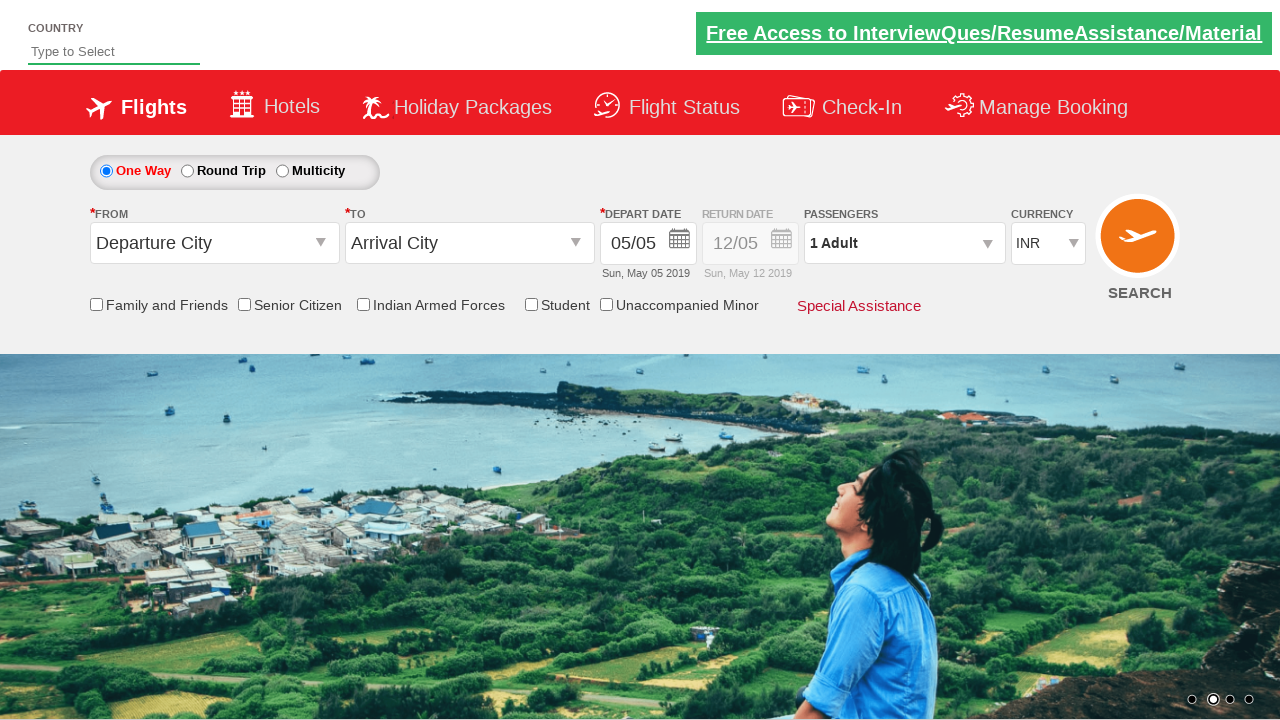

Clicked the friends and family checkbox at (96, 304) on input[id*='friendsandfamily']
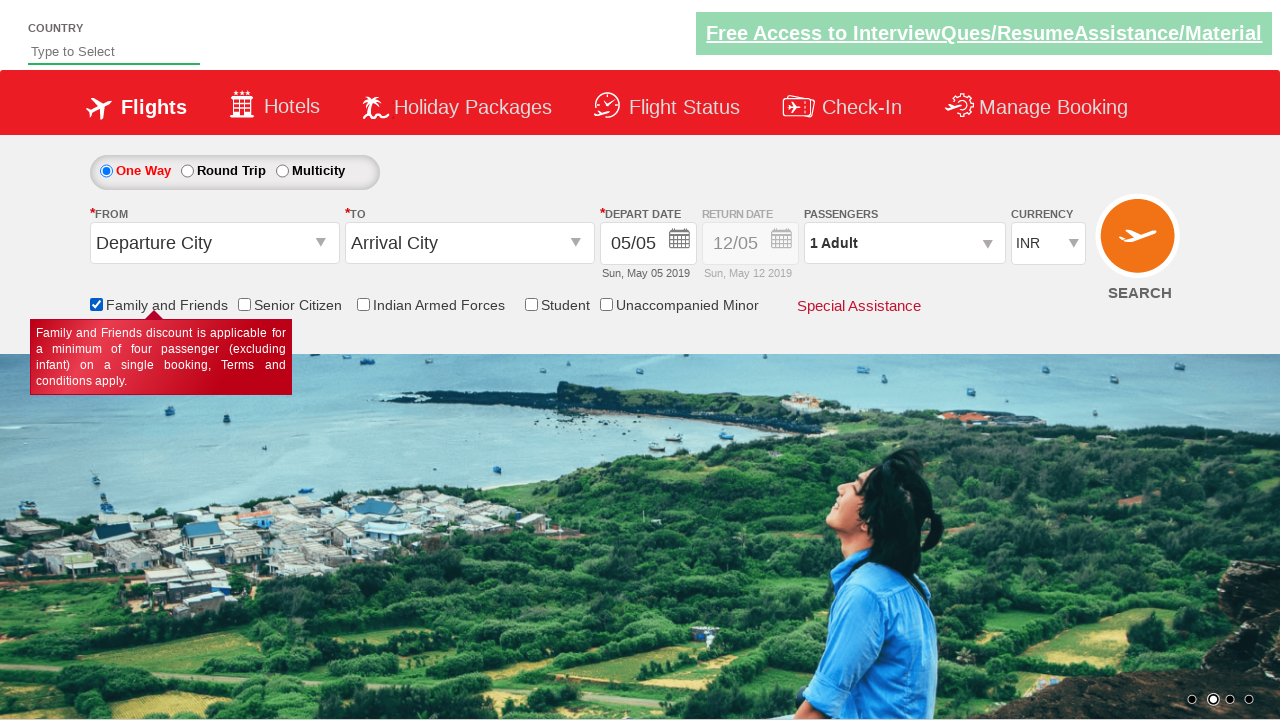

Verified friends and family checkbox is now checked after clicking
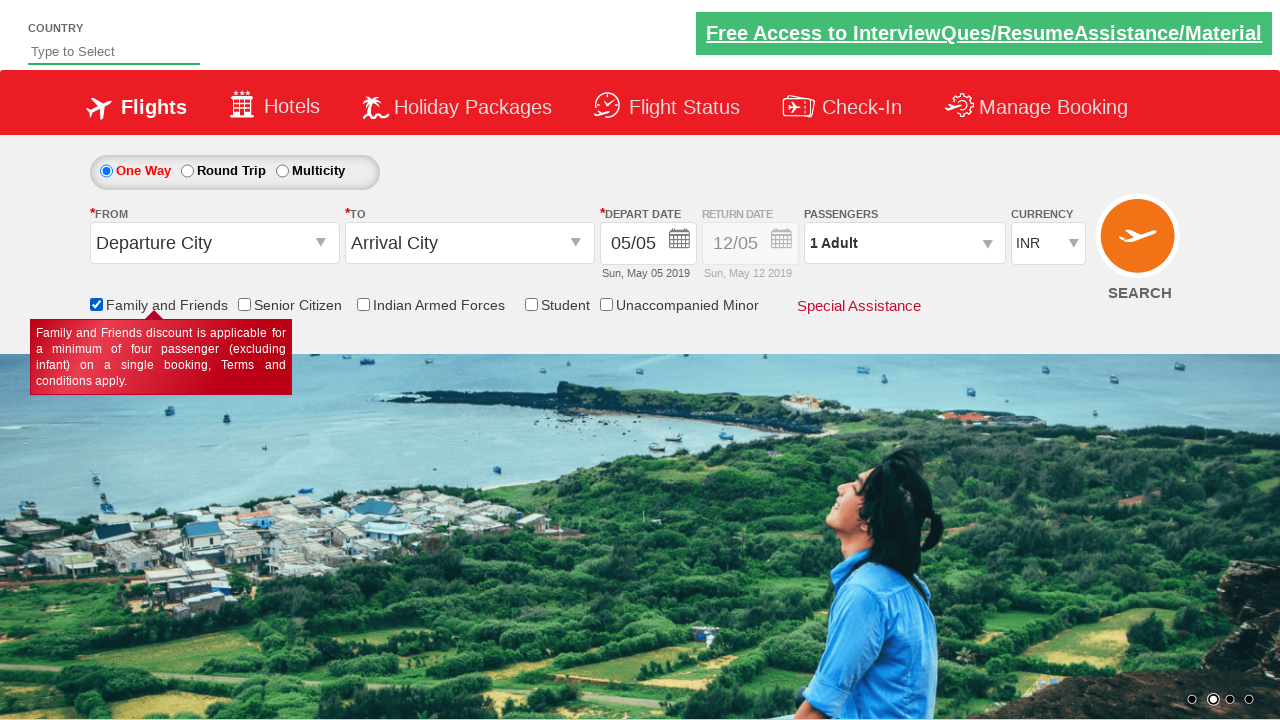

Retrieved total checkbox count: 6
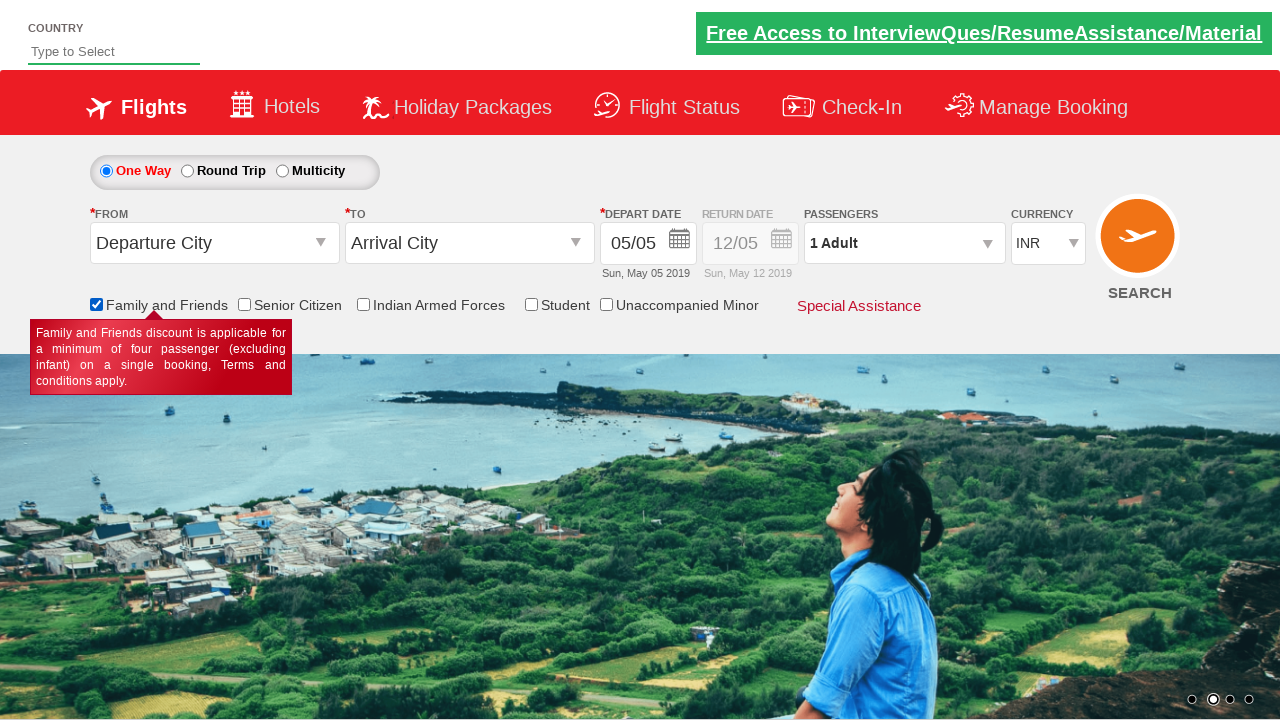

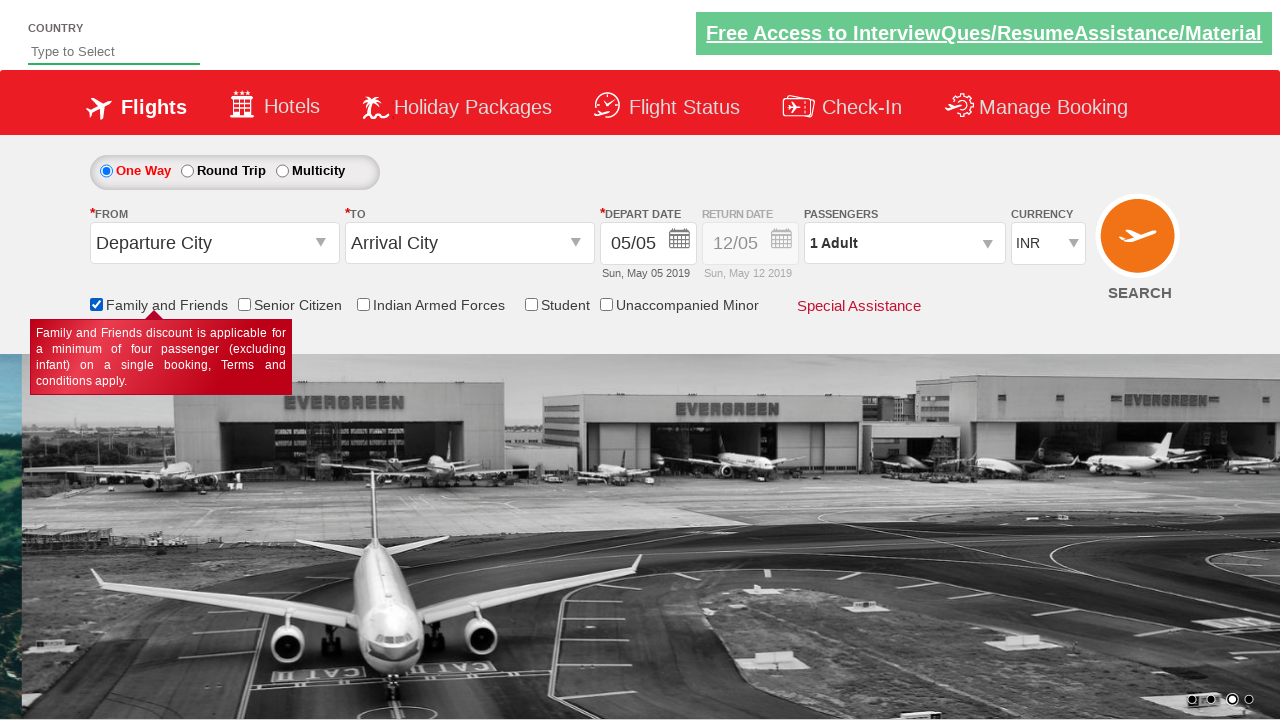